Tests an XML transformer web application by searching for an XML type, selecting a profile option, and verifying the Transform button is present

Starting URL: https://mohan-chinnappan-n5.github.io/xml/sfl-xslt.html

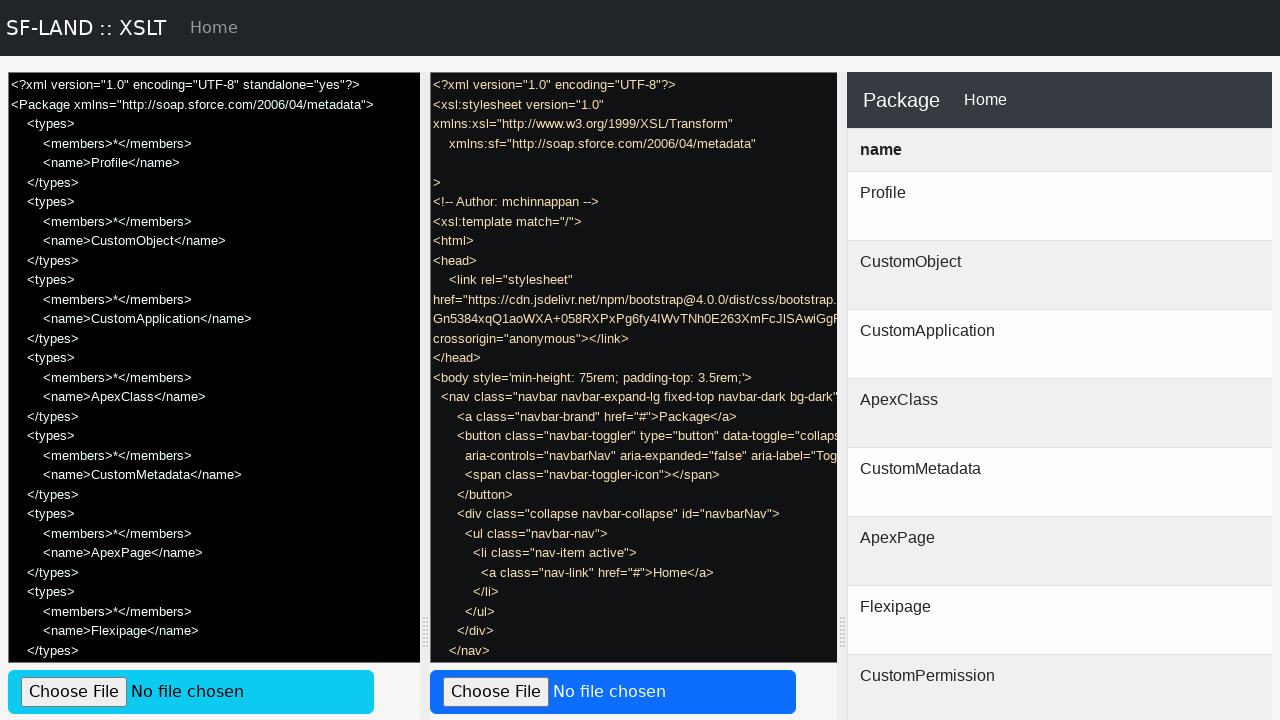

Clicked on the search placeholder for XML Type at (630, 360) on internal:attr=[placeholder="Search for XML Type..."i]
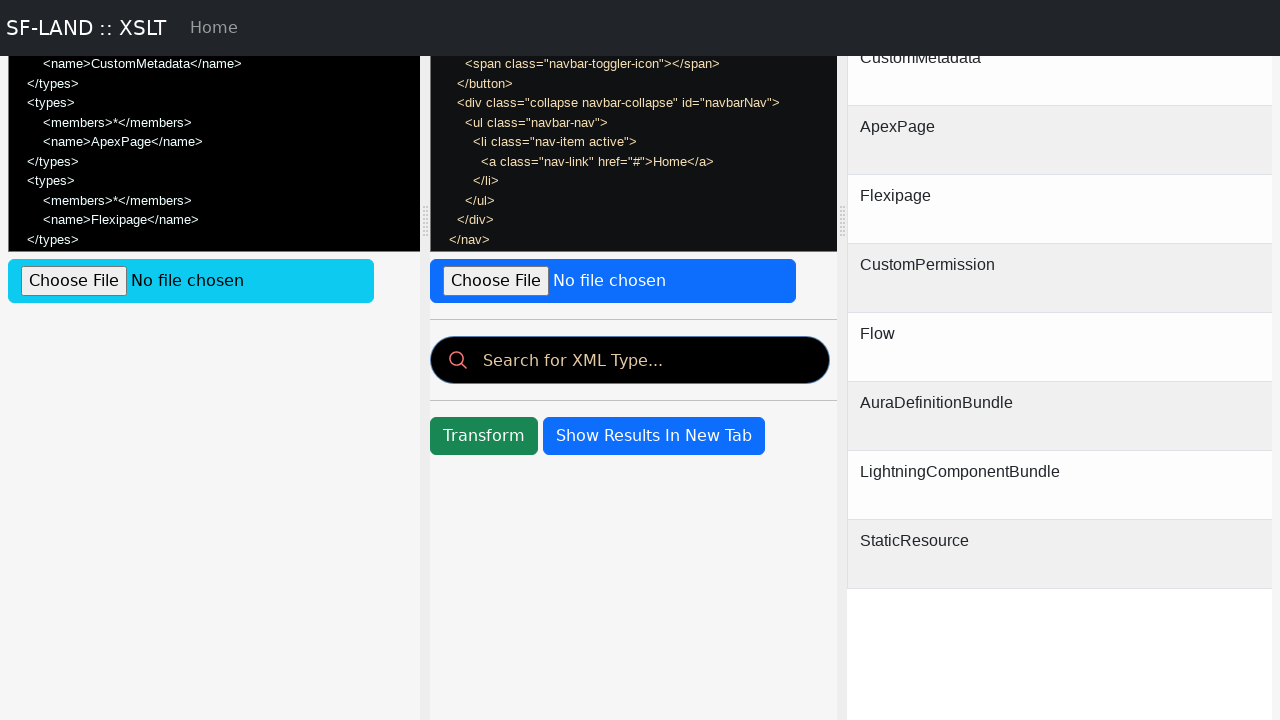

Filled search field with 'pr' on internal:attr=[placeholder="Search for XML Type..."i]
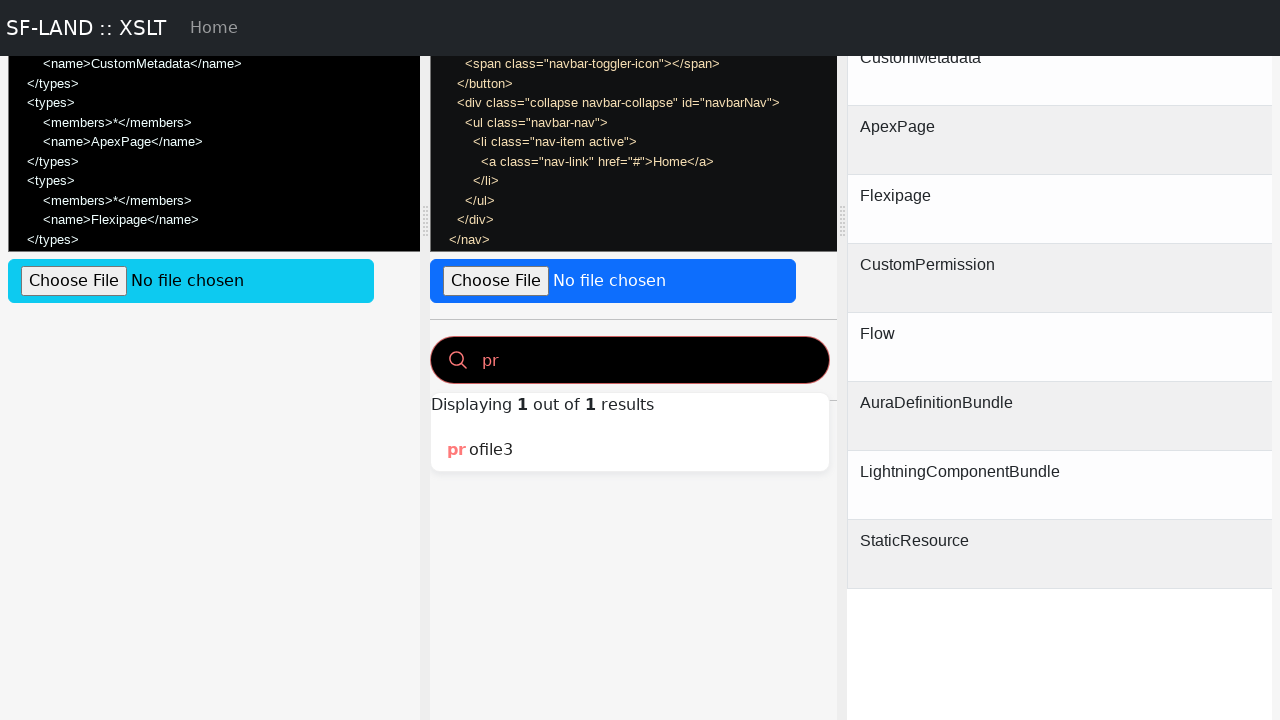

Selected profile3 from the dropdown options at (630, 450) on internal:role=option[name="profile3"i]
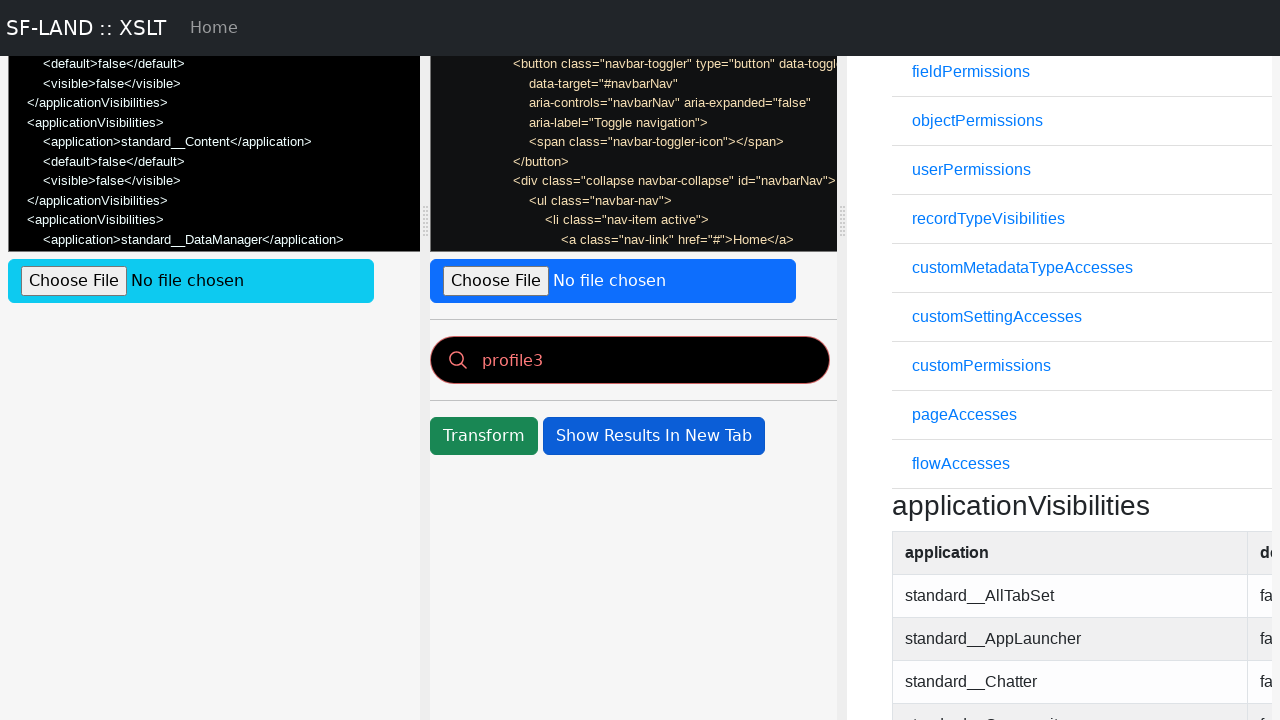

Verified Transform button is present with correct text
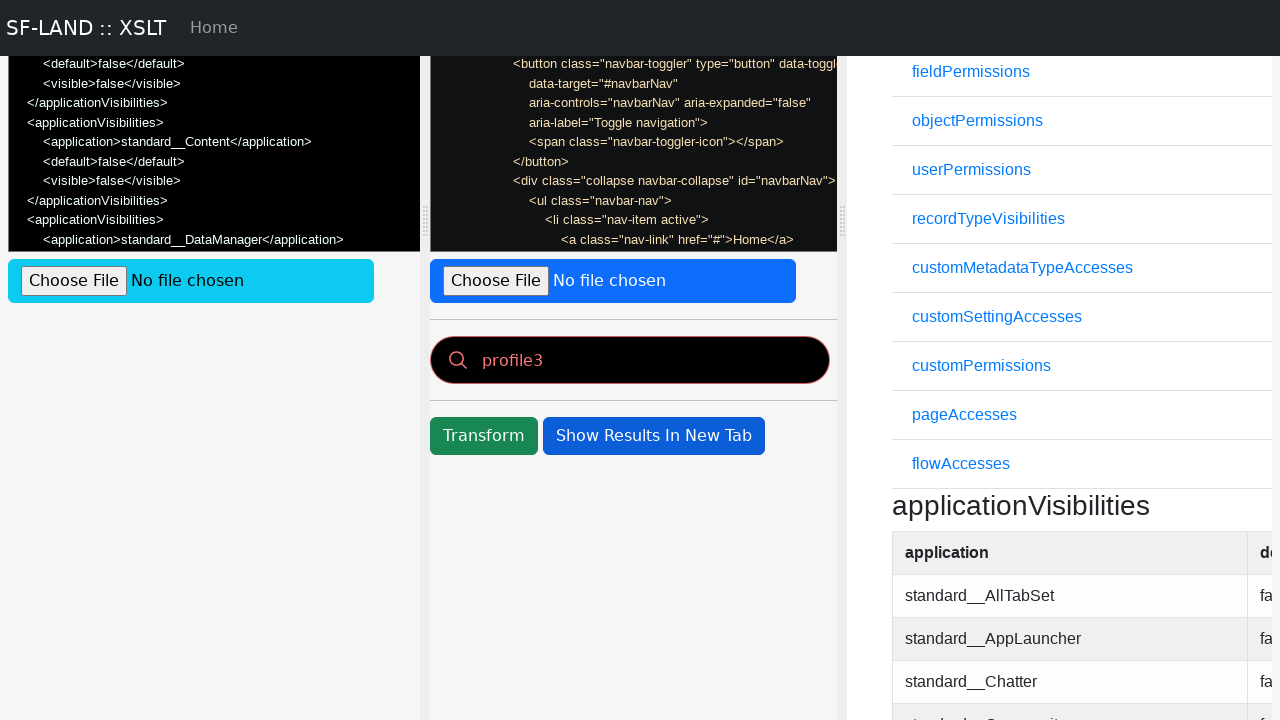

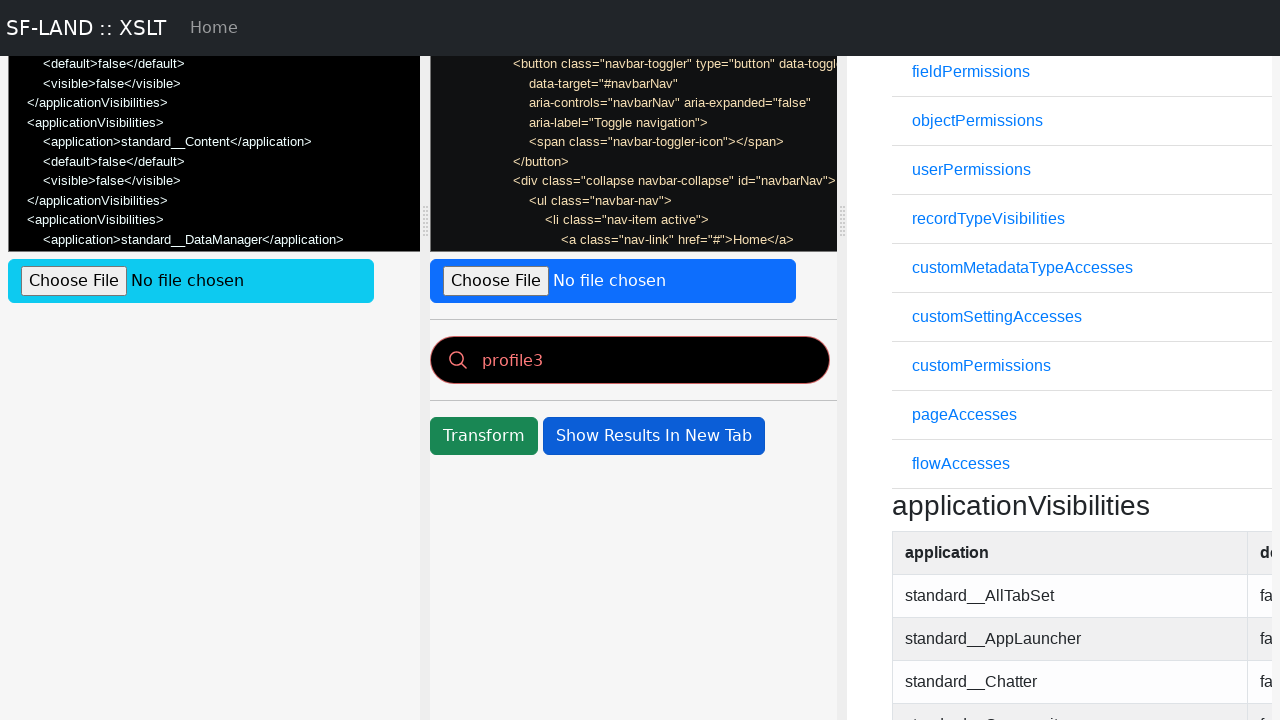